Tests dynamic controls functionality by toggling a checkbox's visibility using a button, waiting for the checkbox to disappear and reappear, then clicking the checkbox.

Starting URL: https://v1.training-support.net/selenium/dynamic-controls

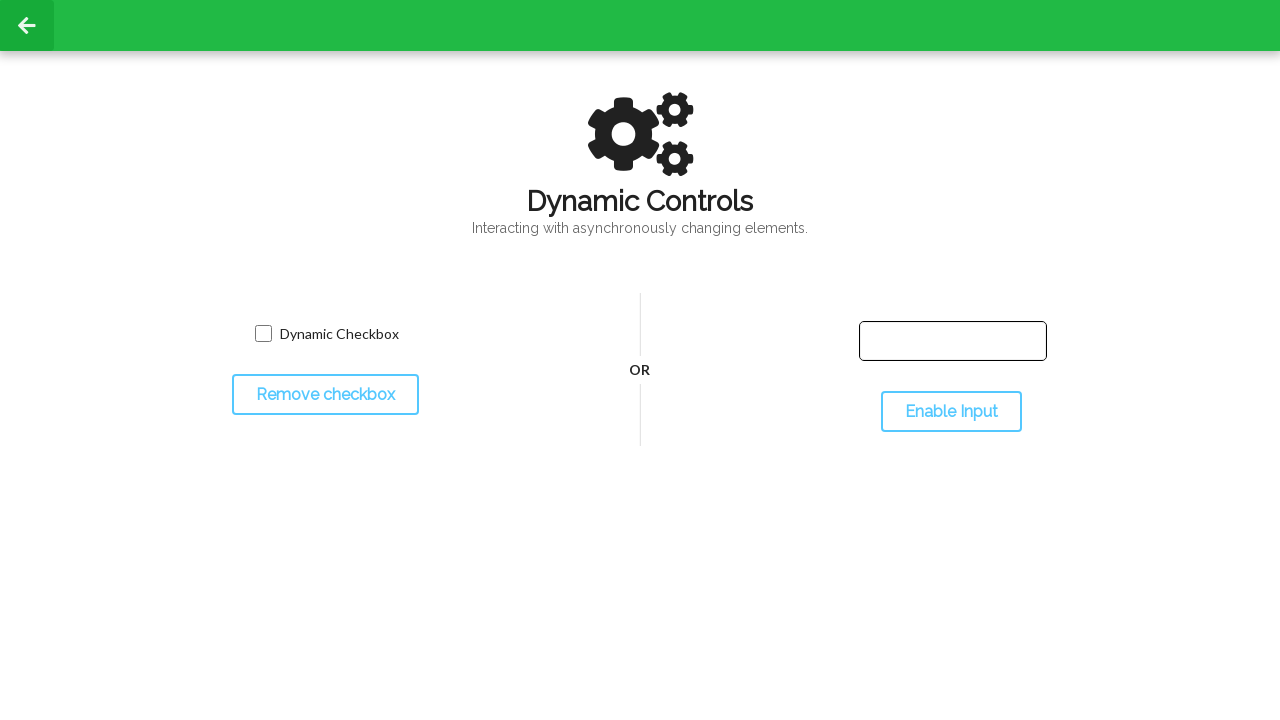

Clicked toggle button to hide checkbox at (325, 395) on #toggleCheckbox
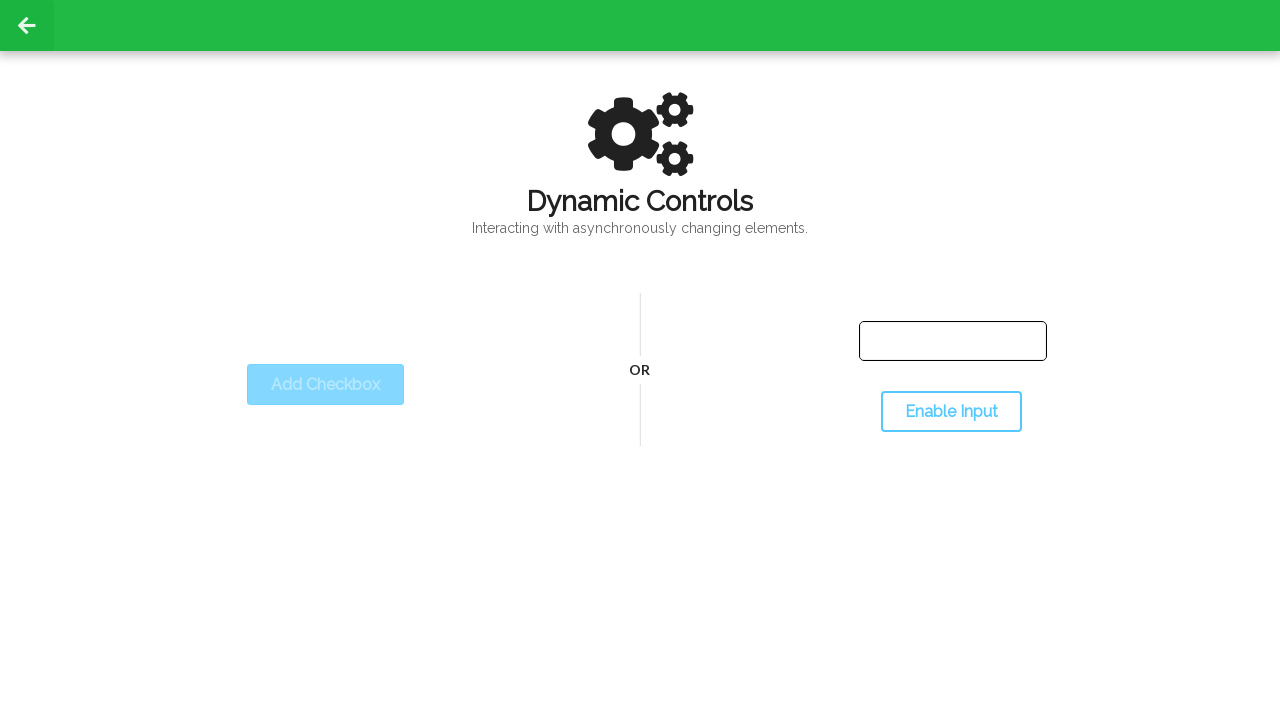

Waited for checkbox to disappear
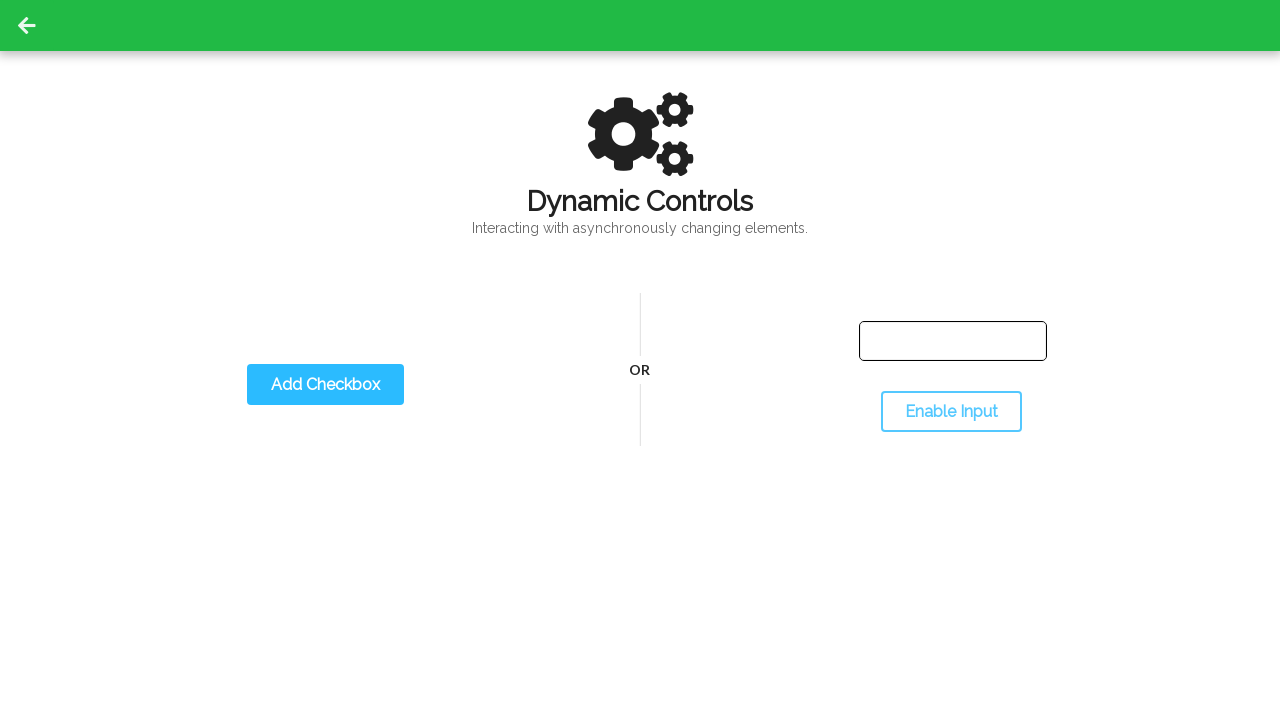

Clicked toggle button to show checkbox at (325, 385) on #toggleCheckbox
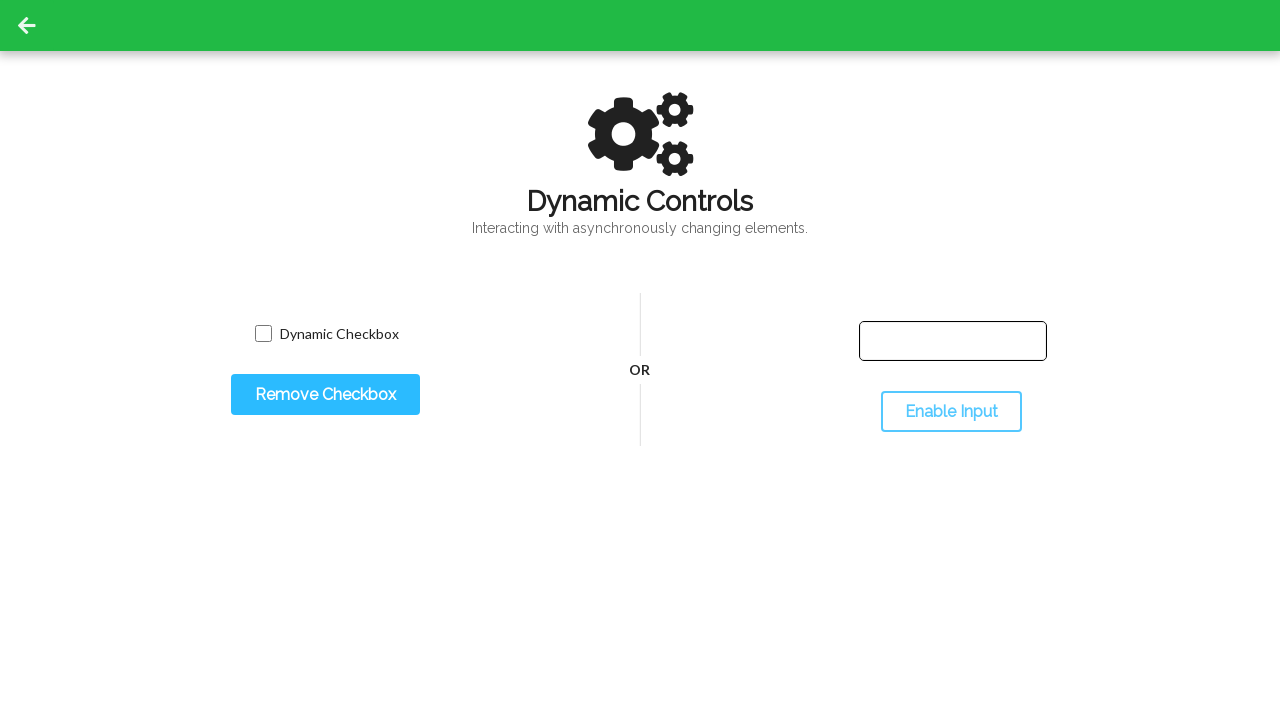

Waited for checkbox to reappear
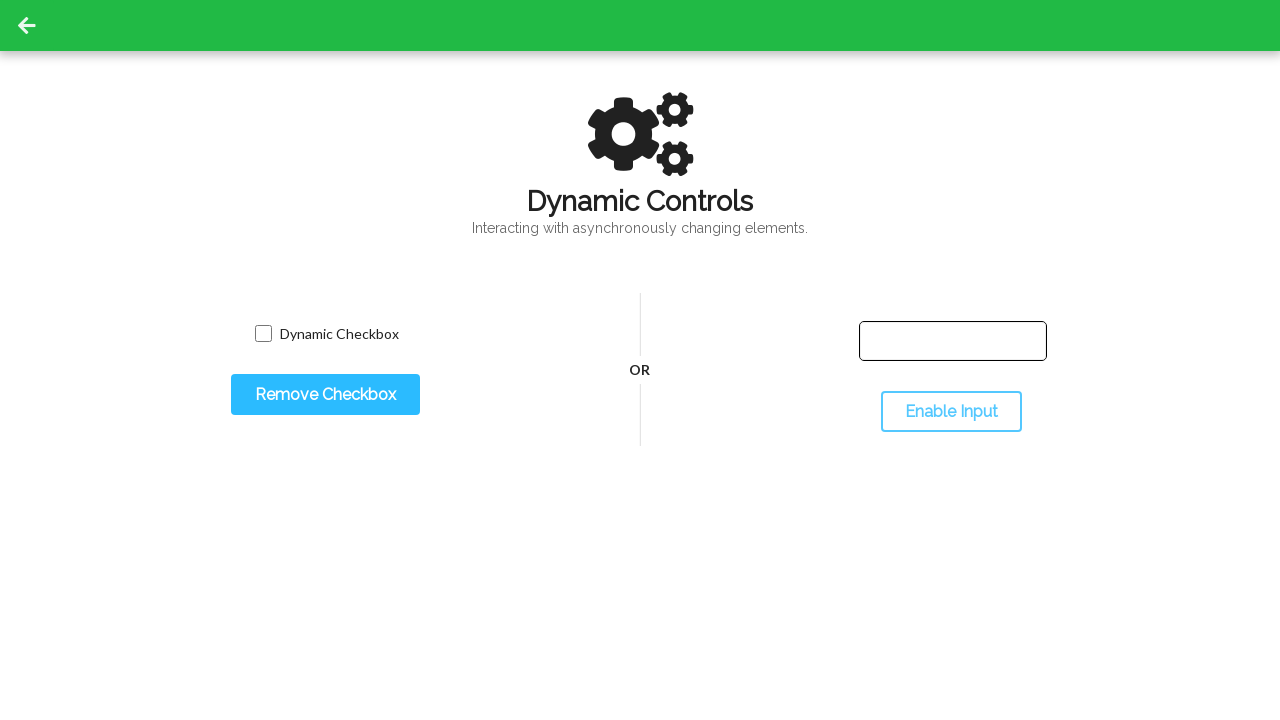

Clicked the dynamic checkbox at (263, 334) on input.willDisappear
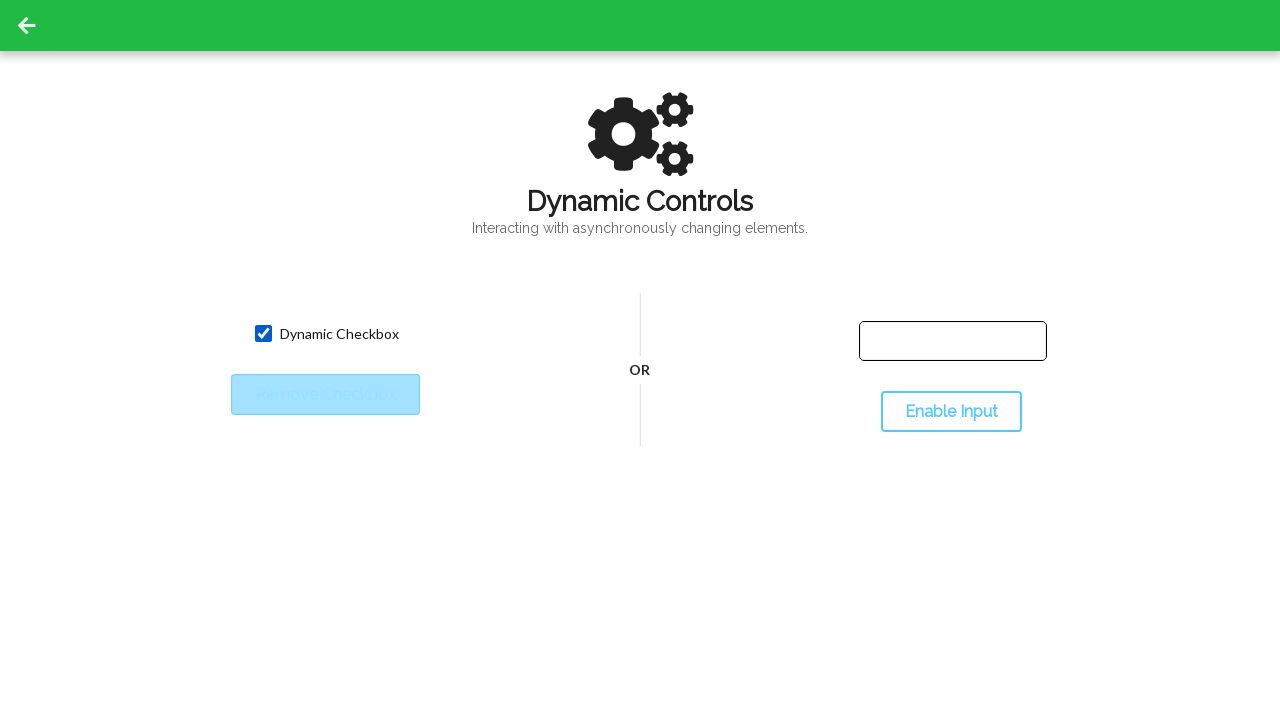

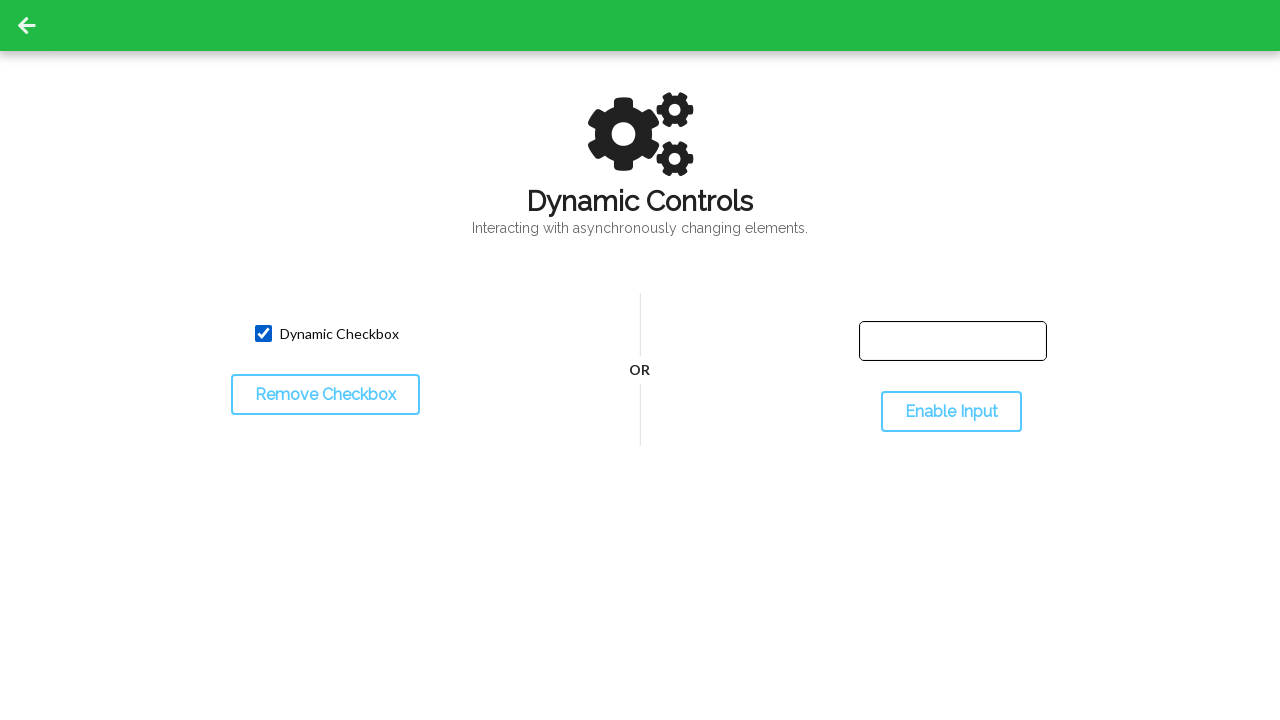